Tests opening a new browser window in Selenium 4 by navigating to the-internet website, opening a new window, navigating to the typos page in the new window, and verifying that two windows are open.

Starting URL: https://the-internet.herokuapp.com

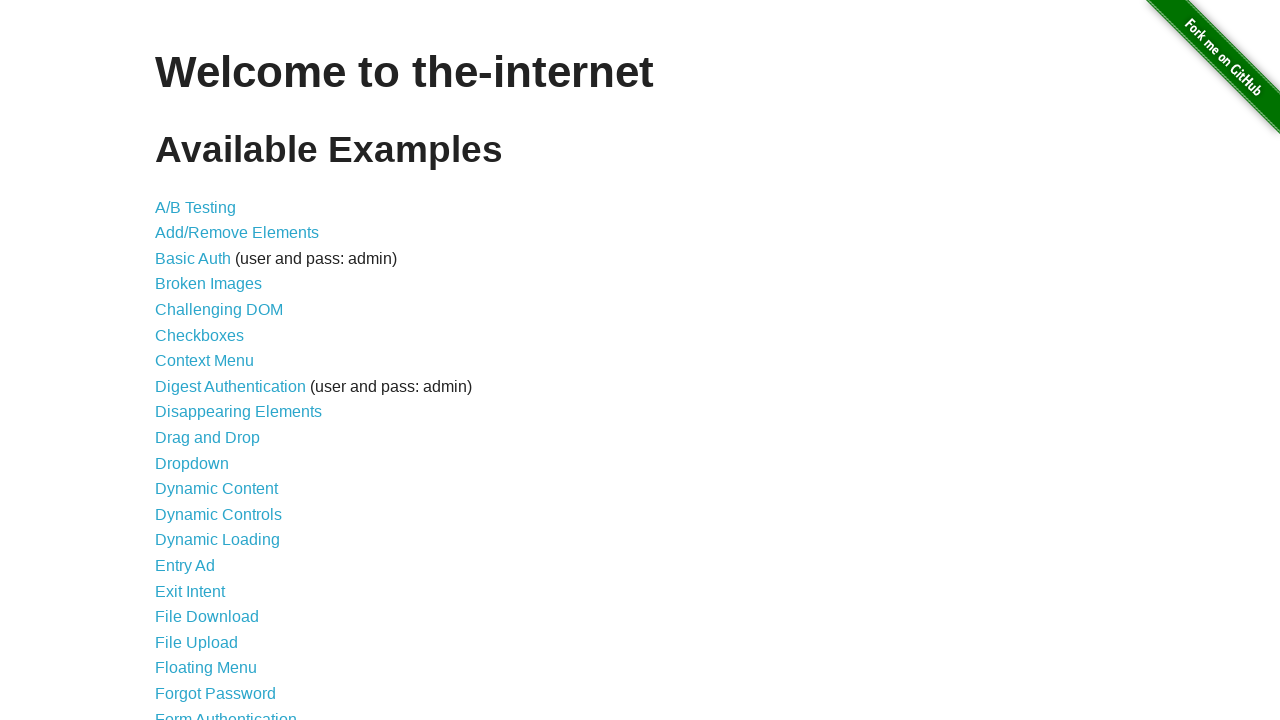

Opened a new browser window
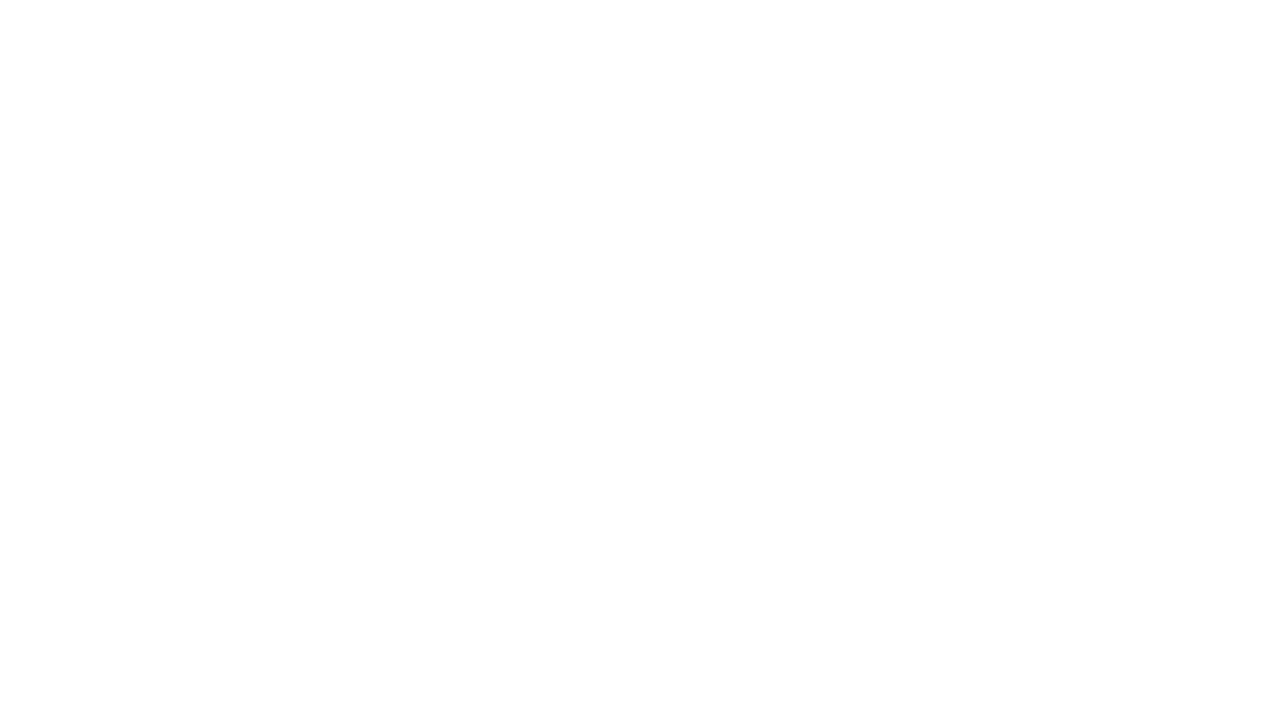

Navigated to the typos page in the new window
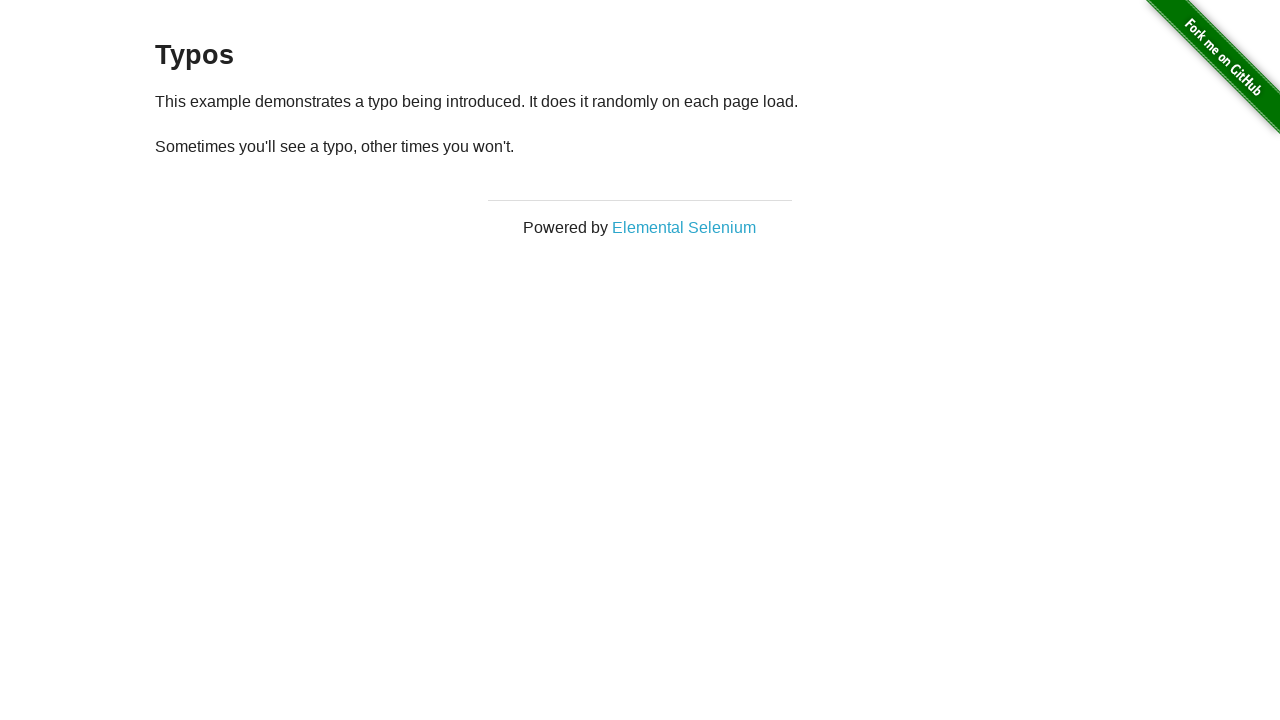

Verified that 2 windows are open
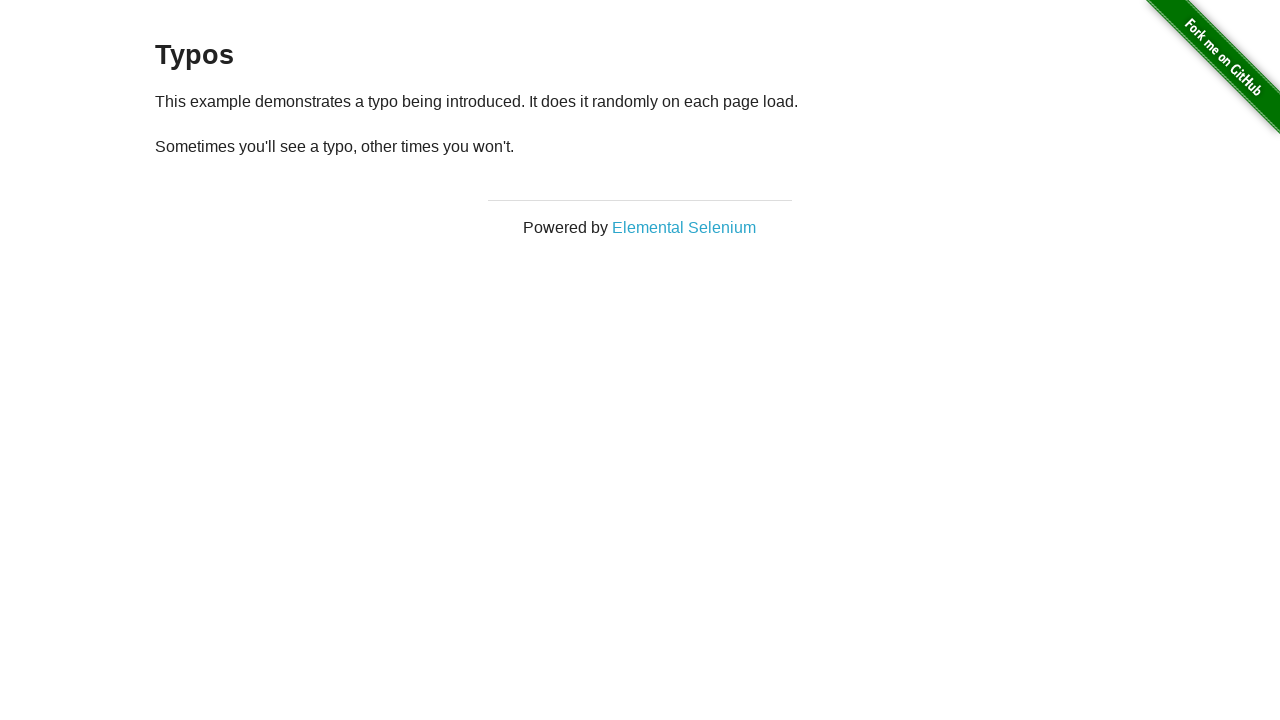

Assertion passed: exactly 2 windows are open
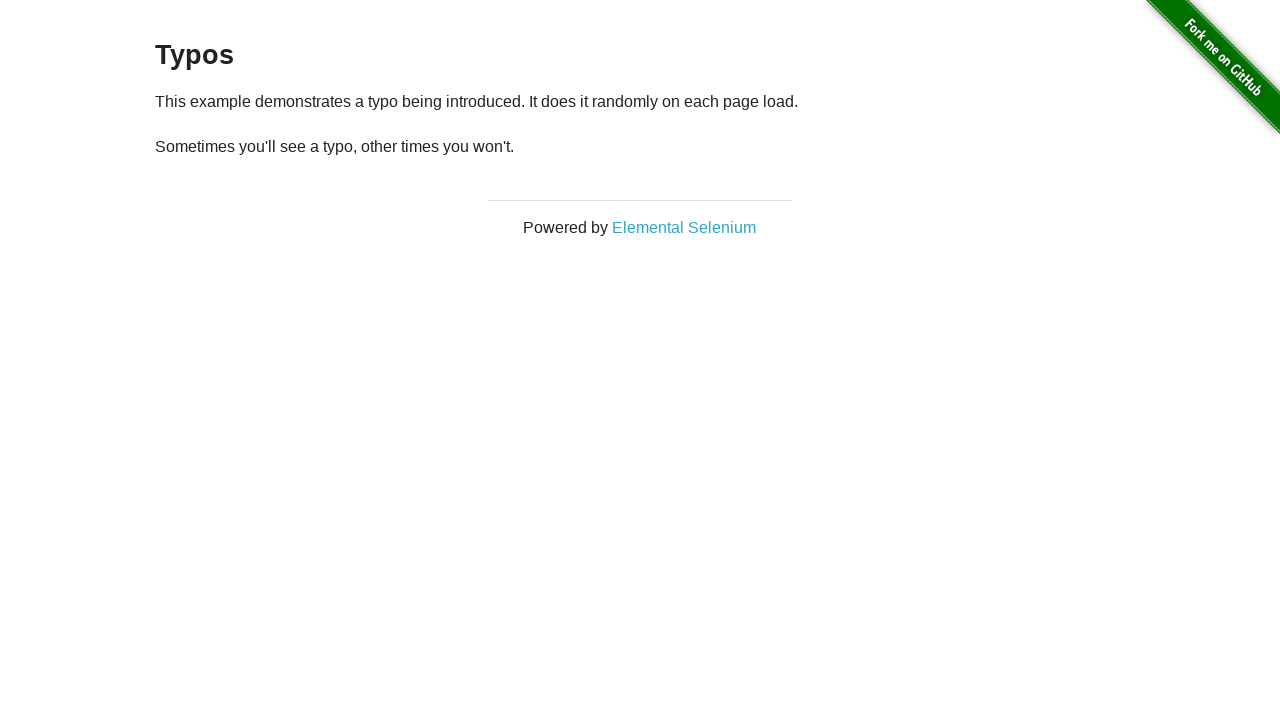

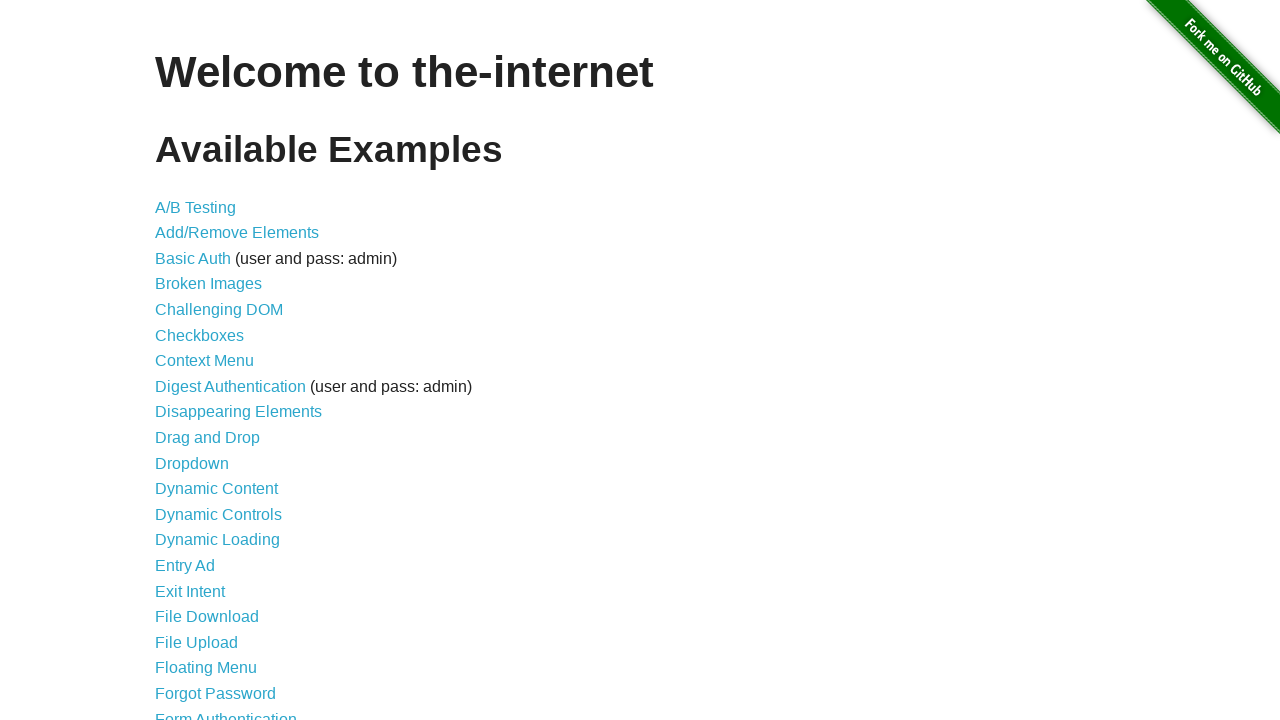